Tests drag and drop functionality by dragging an element from one position and dropping it onto a target element within an iframe

Starting URL: https://jqueryui.com/droppable/

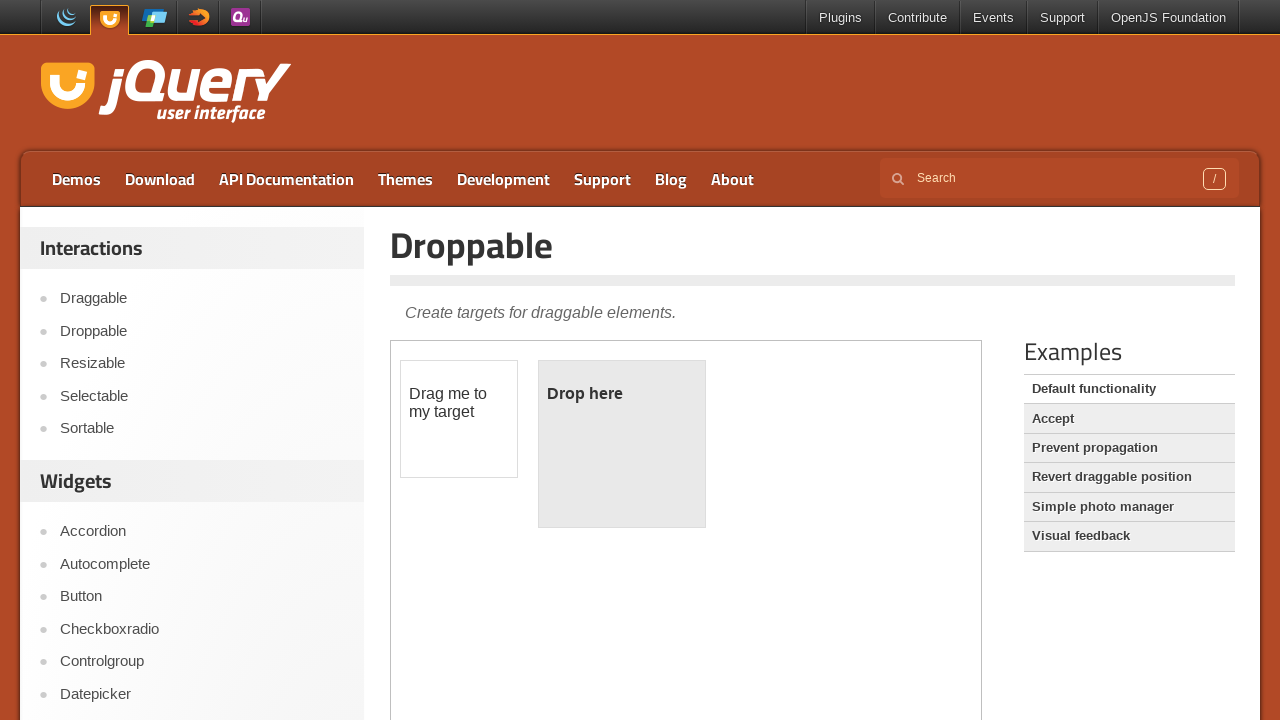

Located the iframe containing the drag and drop demo
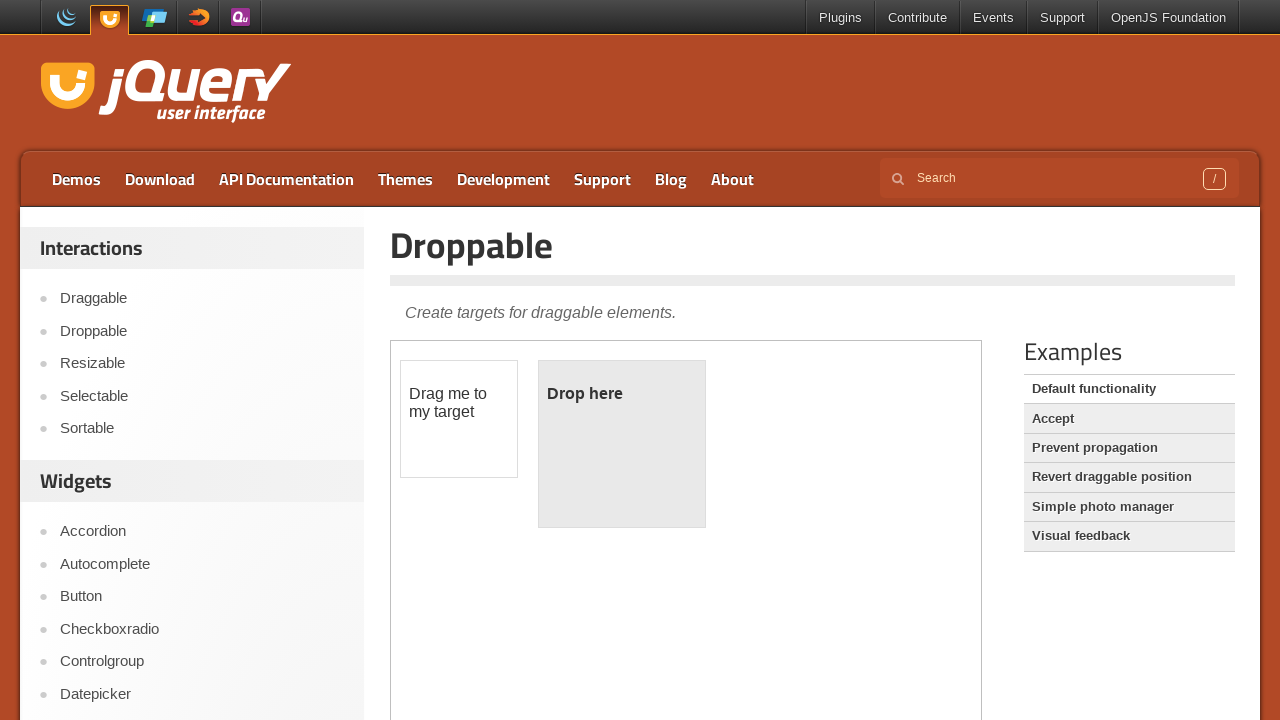

Located the draggable element
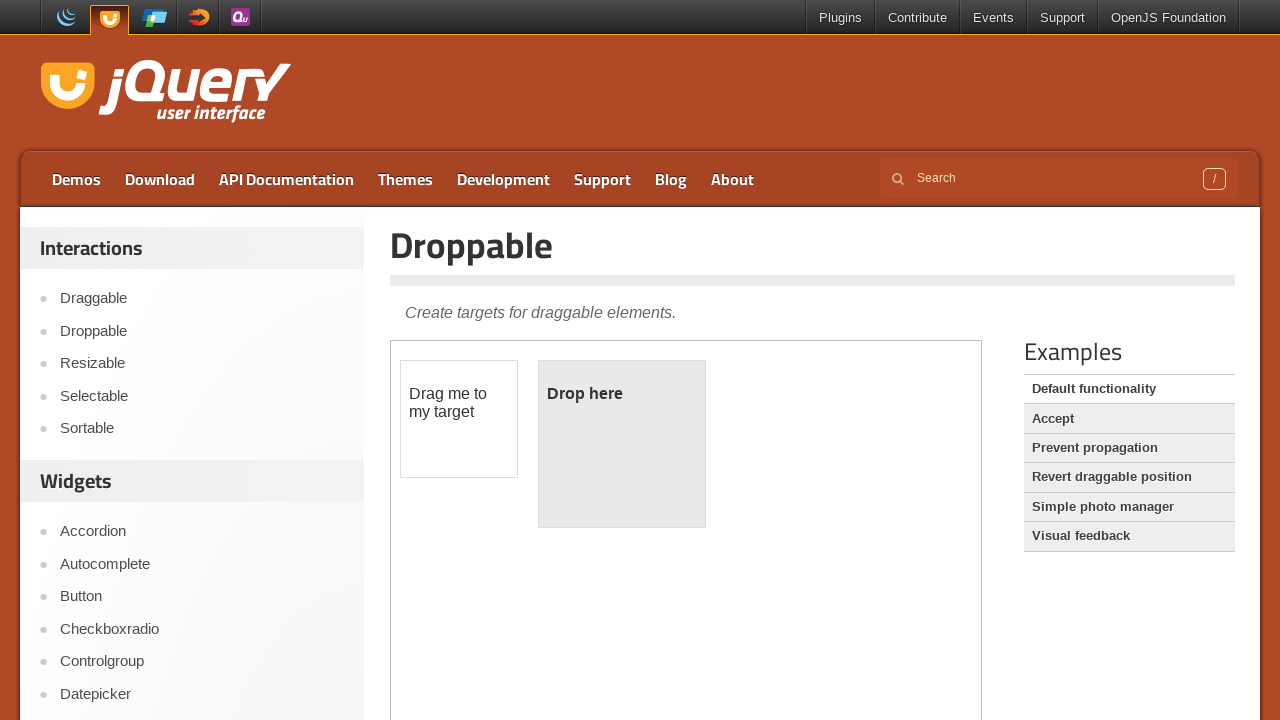

Located the droppable target element
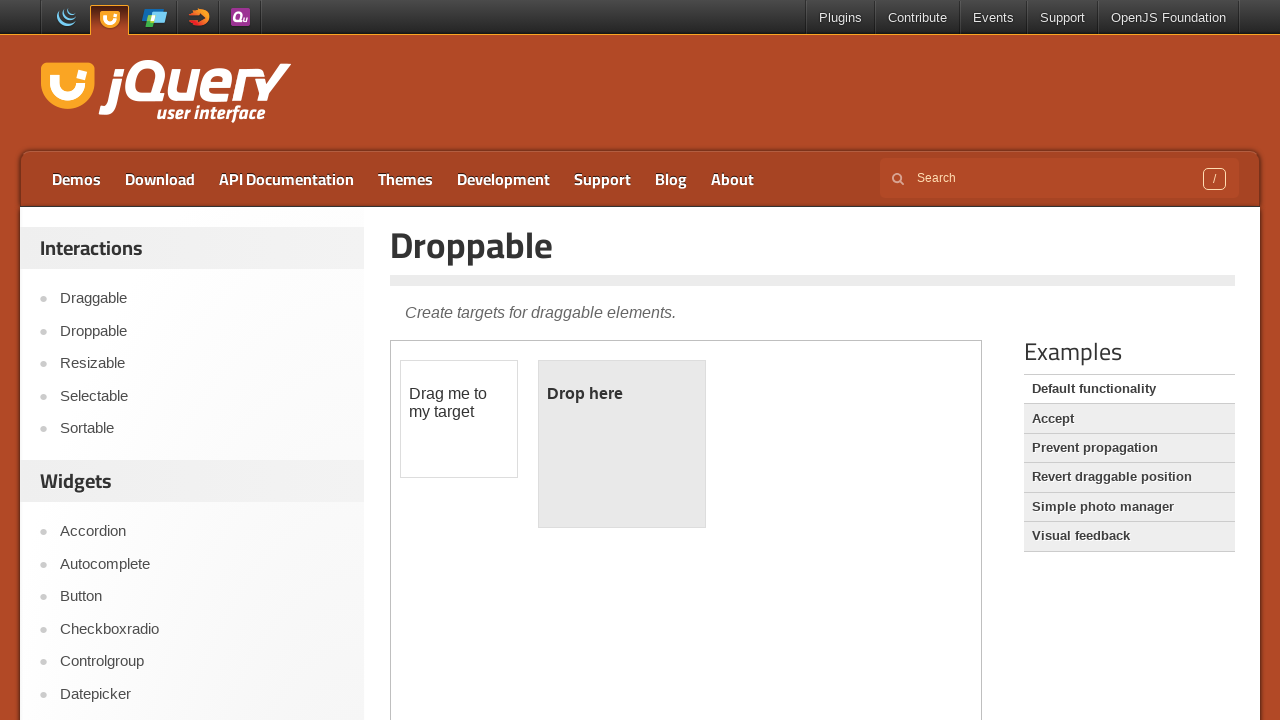

Dragged the draggable element and dropped it onto the droppable target at (622, 444)
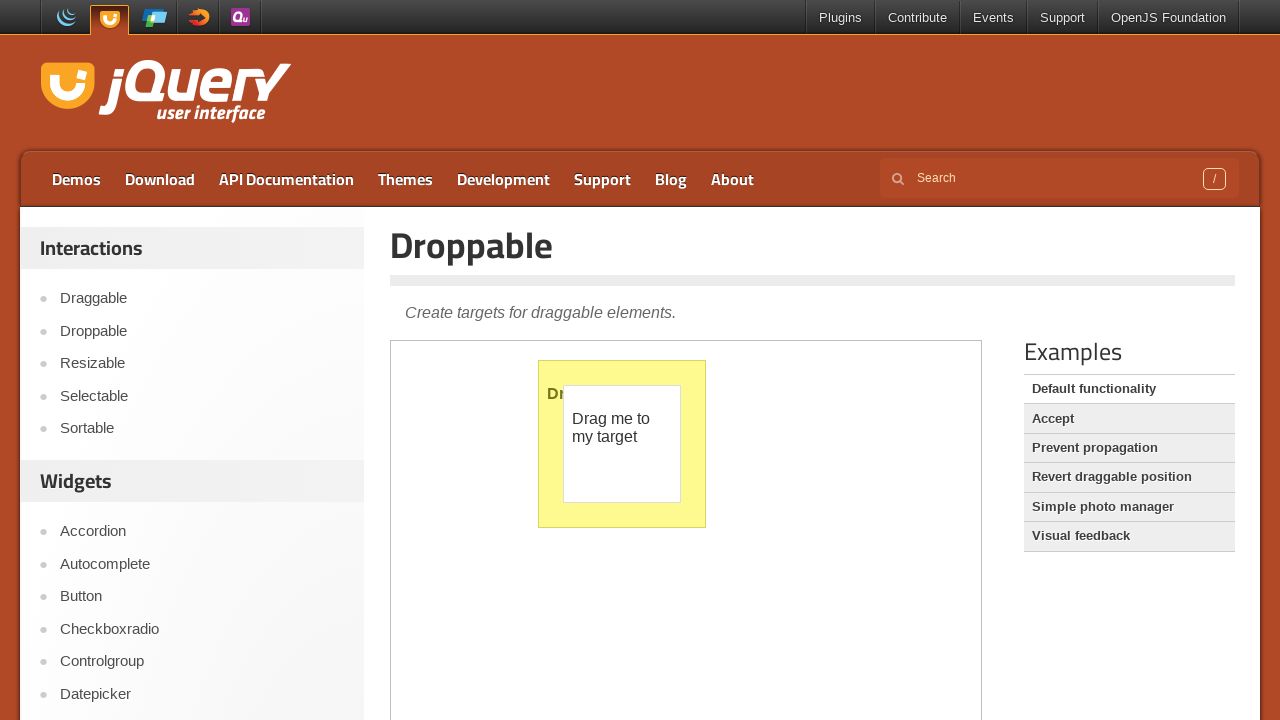

Waited for drag and drop animation to complete
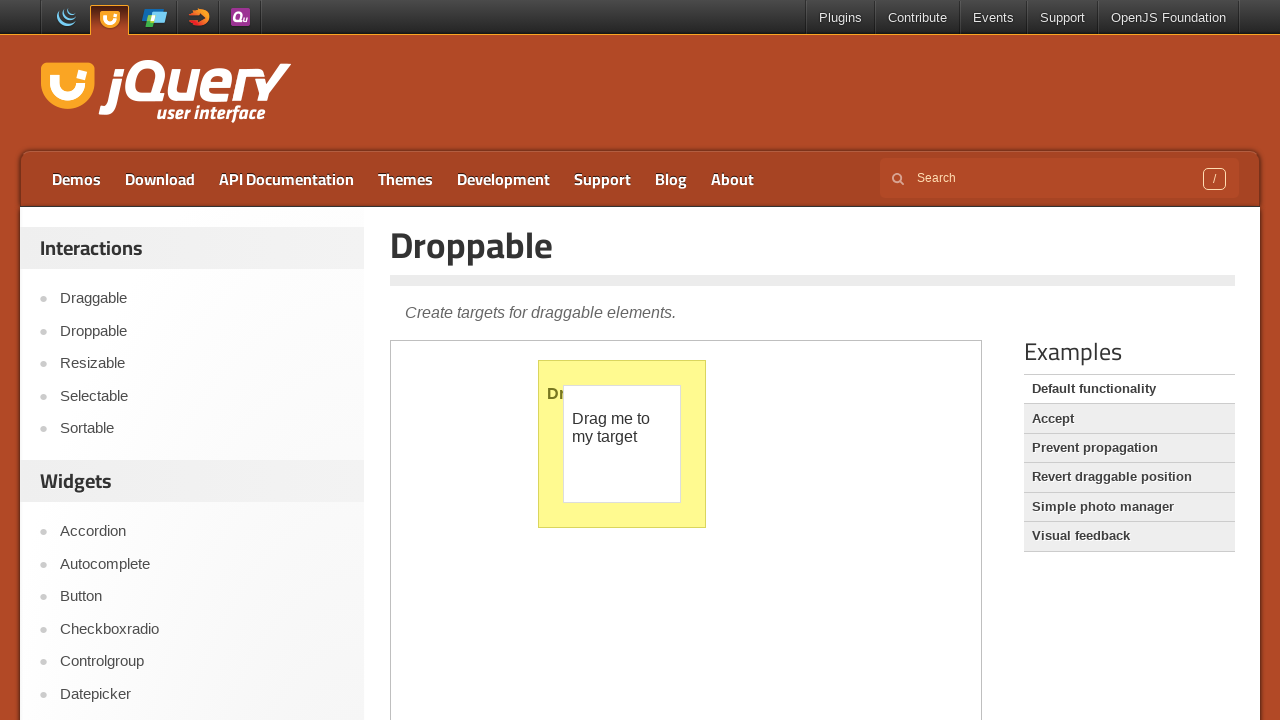

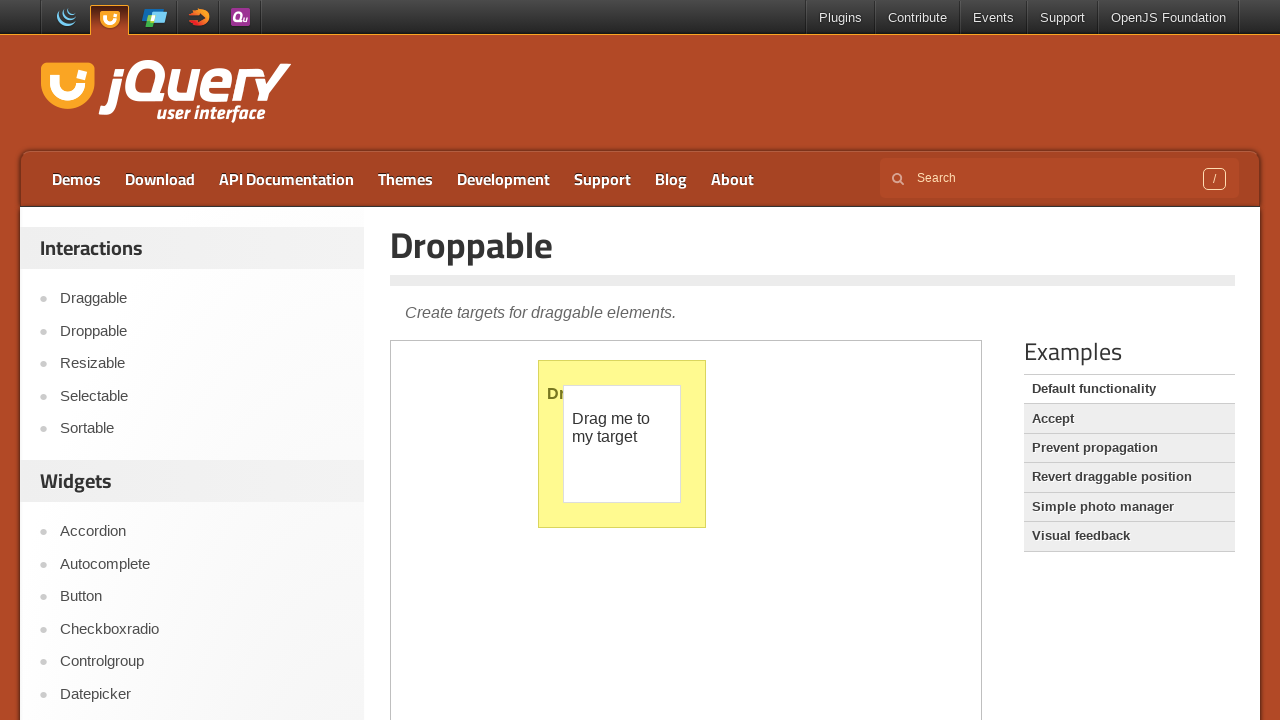